Tests dropdown selection functionality by selecting different options from a dropdown menu

Starting URL: https://the-internet.herokuapp.com

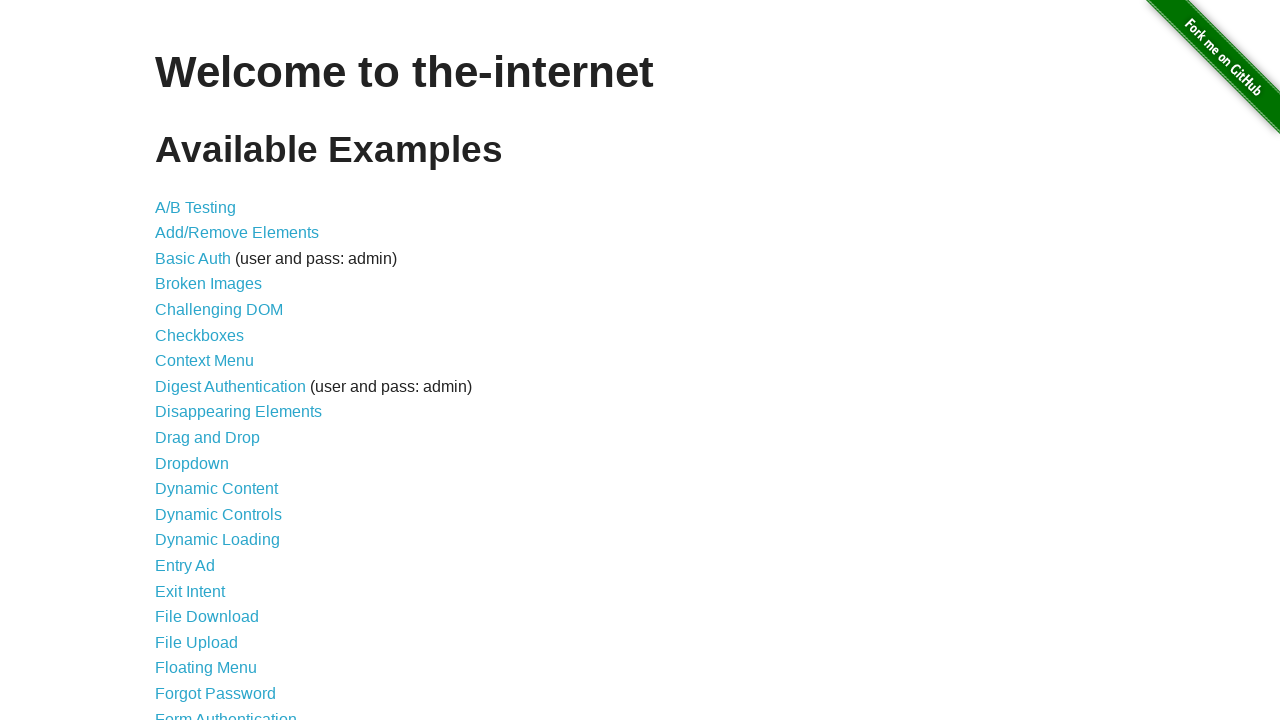

Clicked on Dropdown link at (192, 463) on text=Dropdown
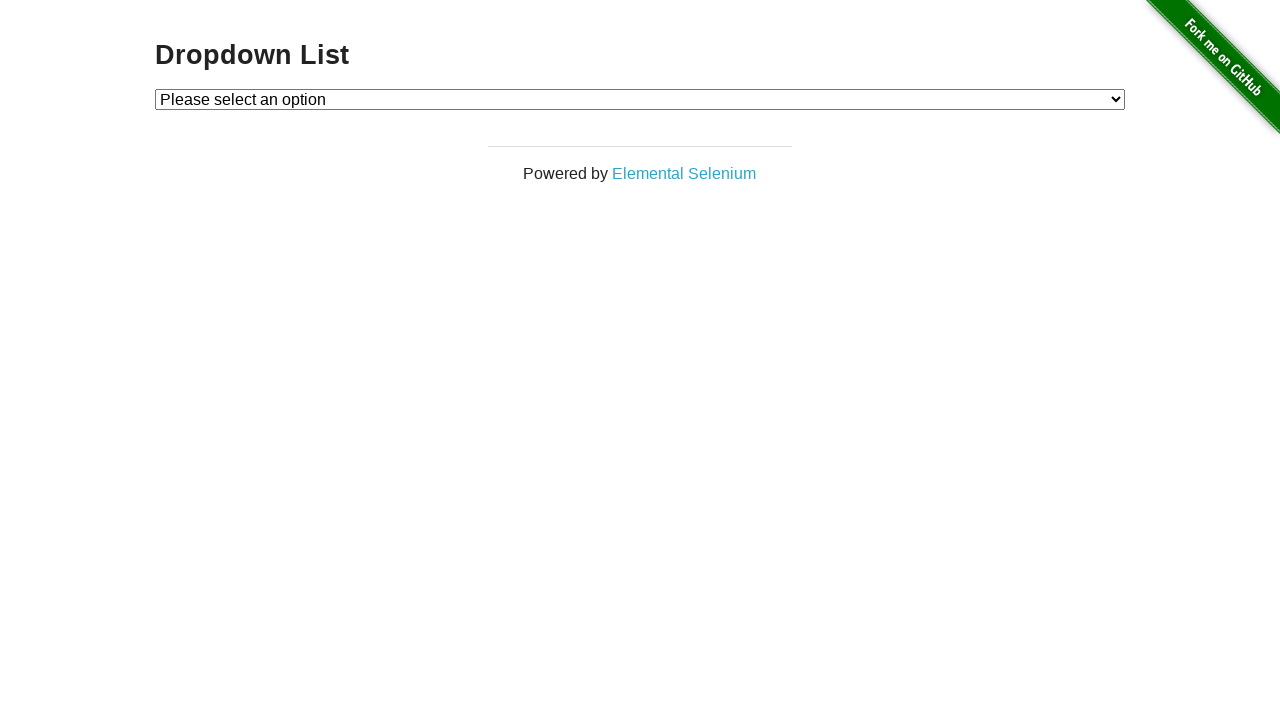

Dropdown List header loaded
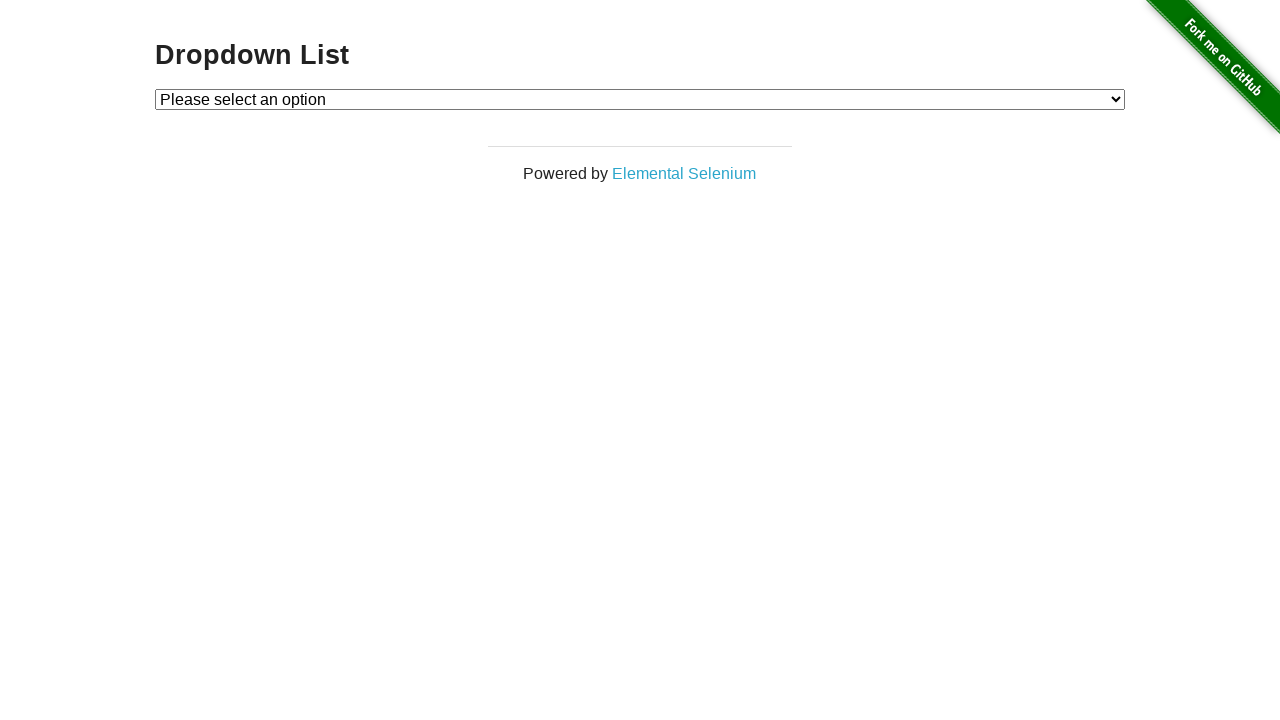

Selected Option 1 from dropdown on #dropdown
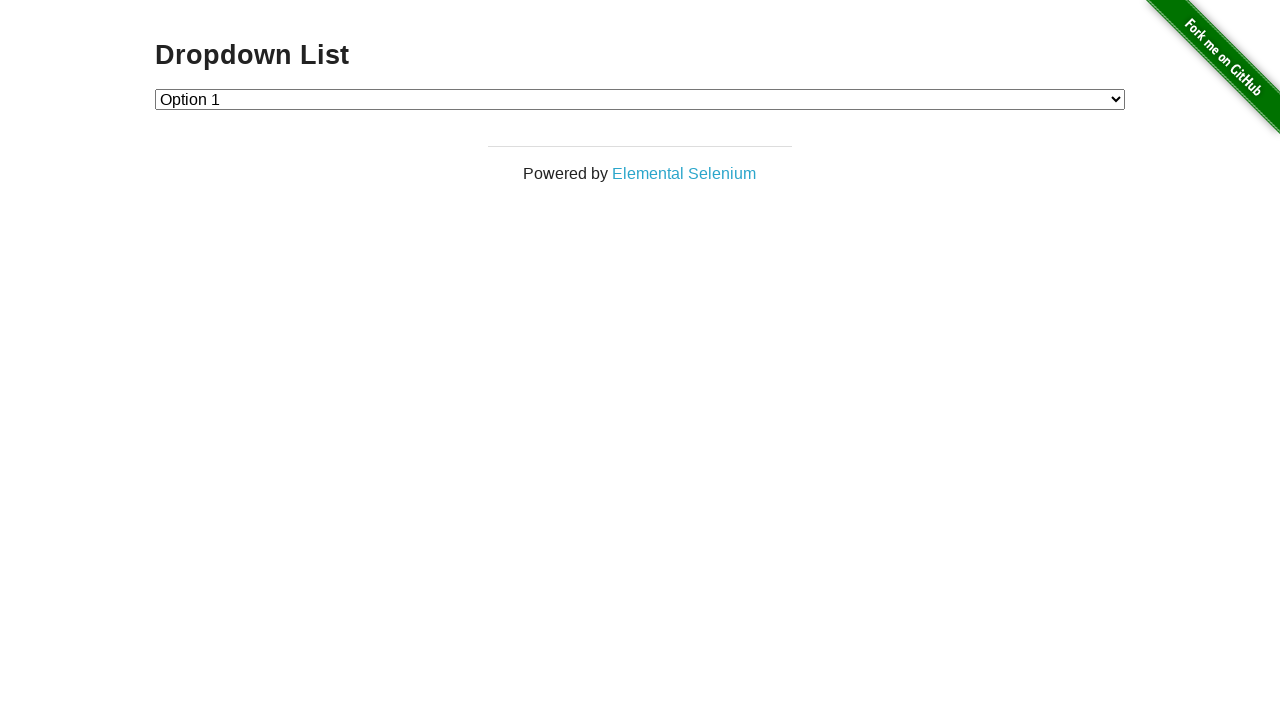

Selected Option 2 from dropdown on #dropdown
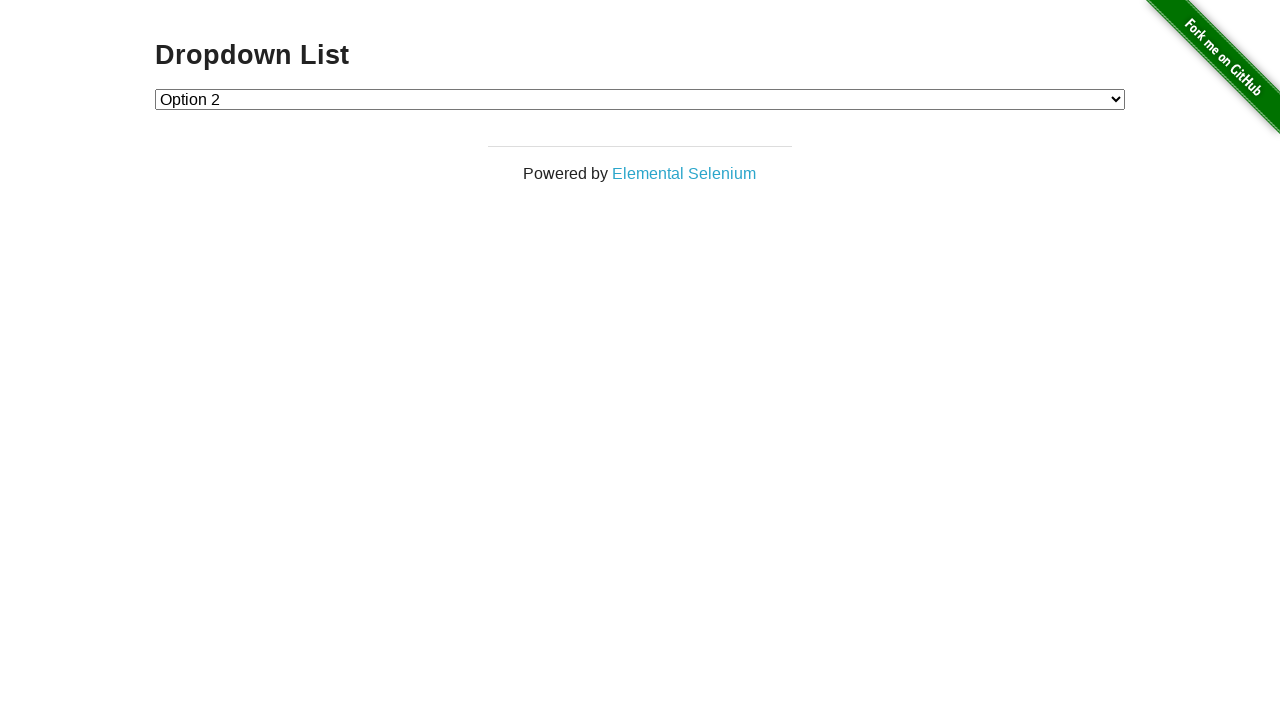

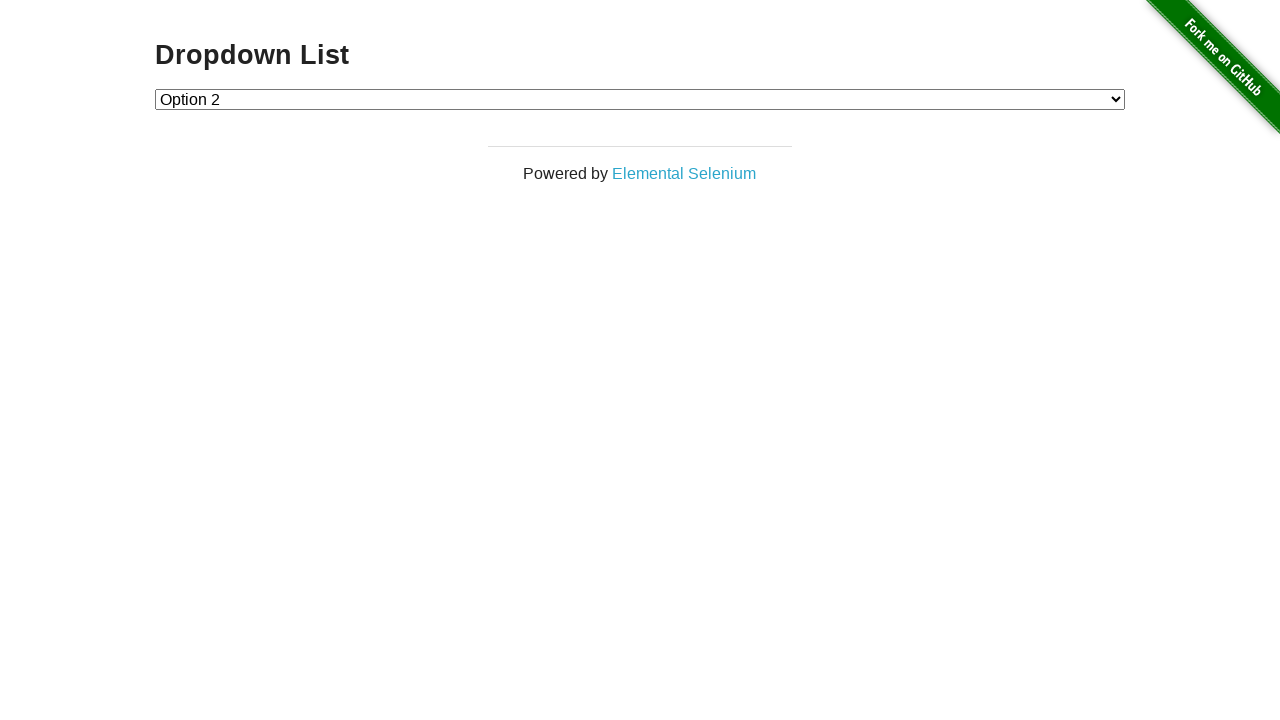